Tests the listing page to verify exactly 3 cats are listed with correct information

Starting URL: https://cs1632.appspot.com/

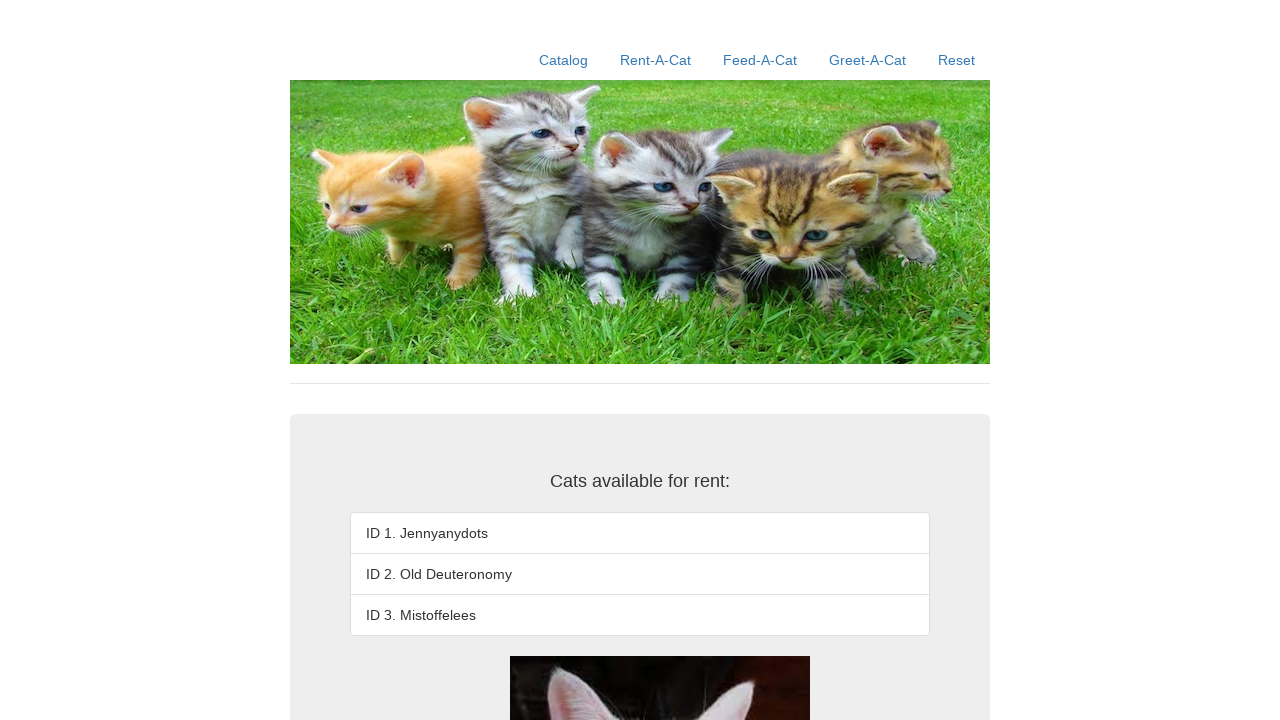

Reset state cookies to false for all cats
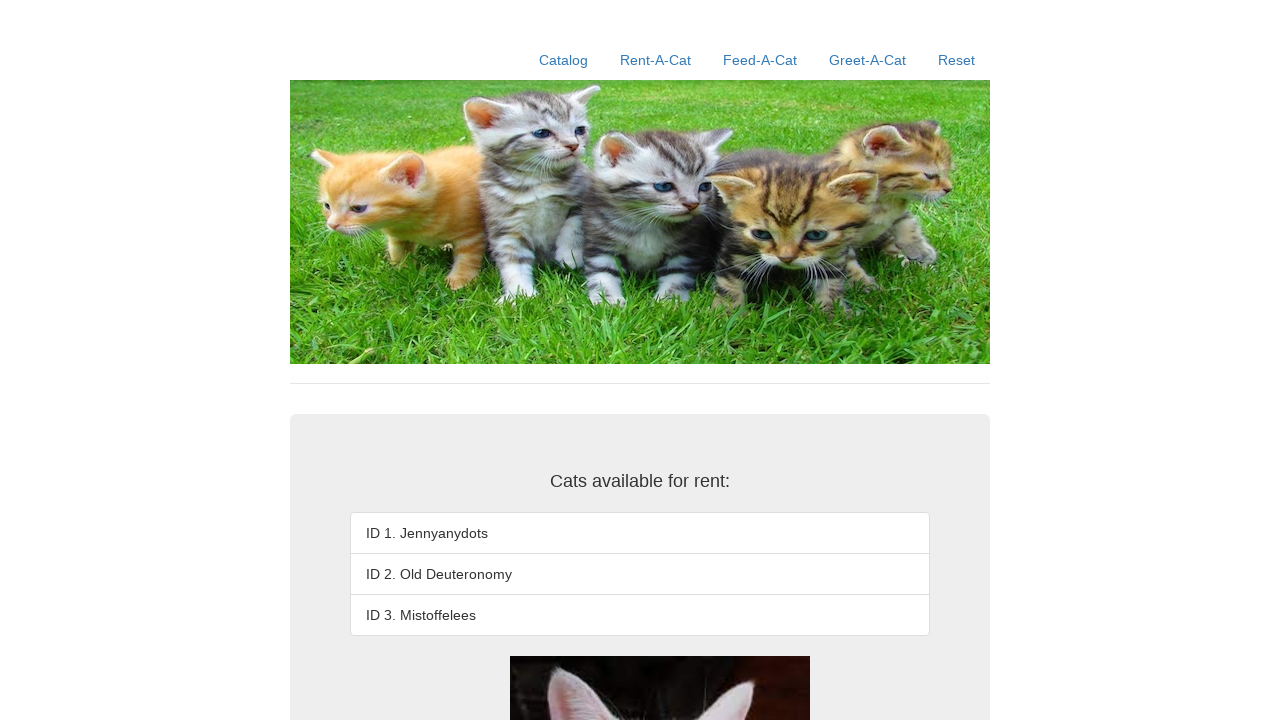

Clicked home link to navigate to listing page at (564, 60) on xpath=//a[contains(@href, '/')]
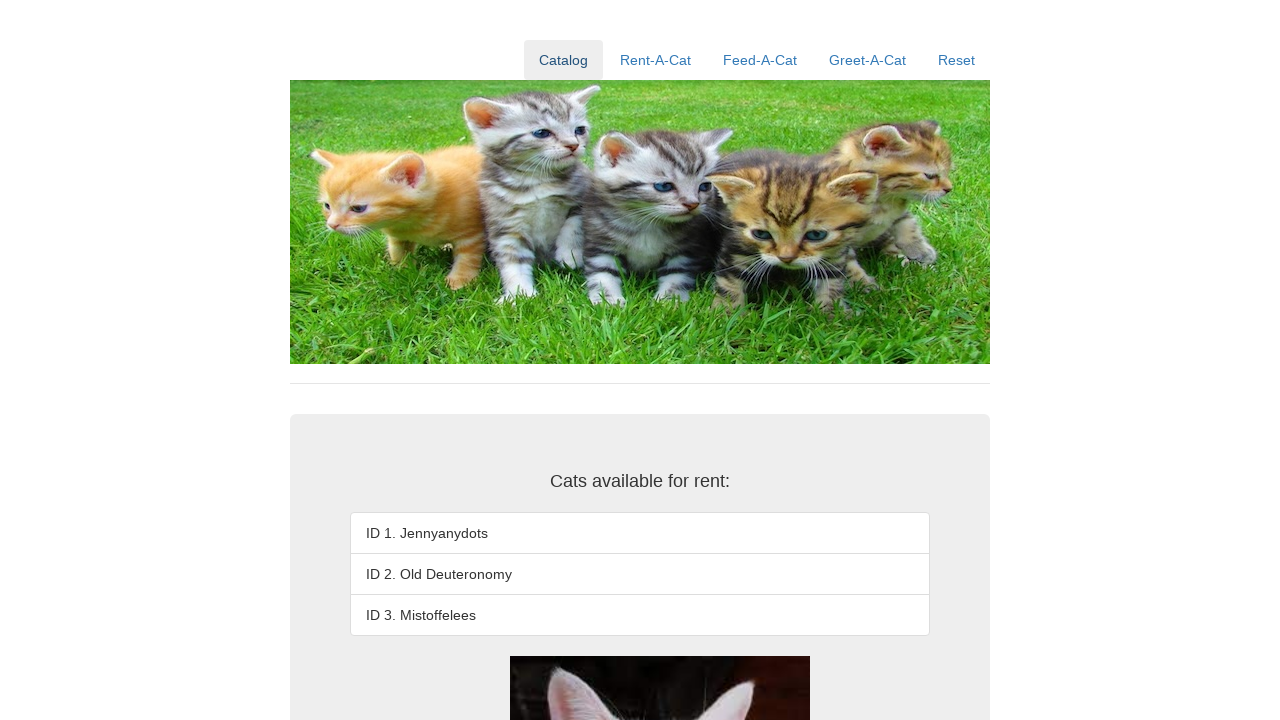

Listing page loaded with exactly 3 cat items
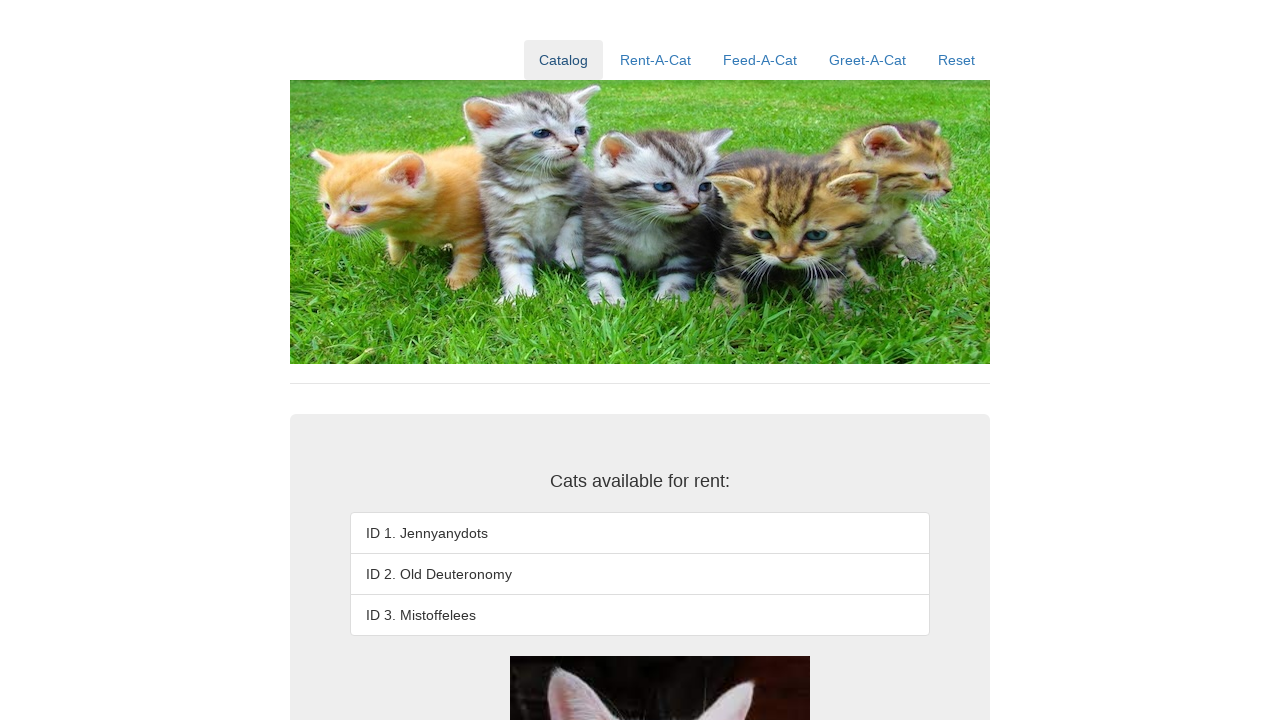

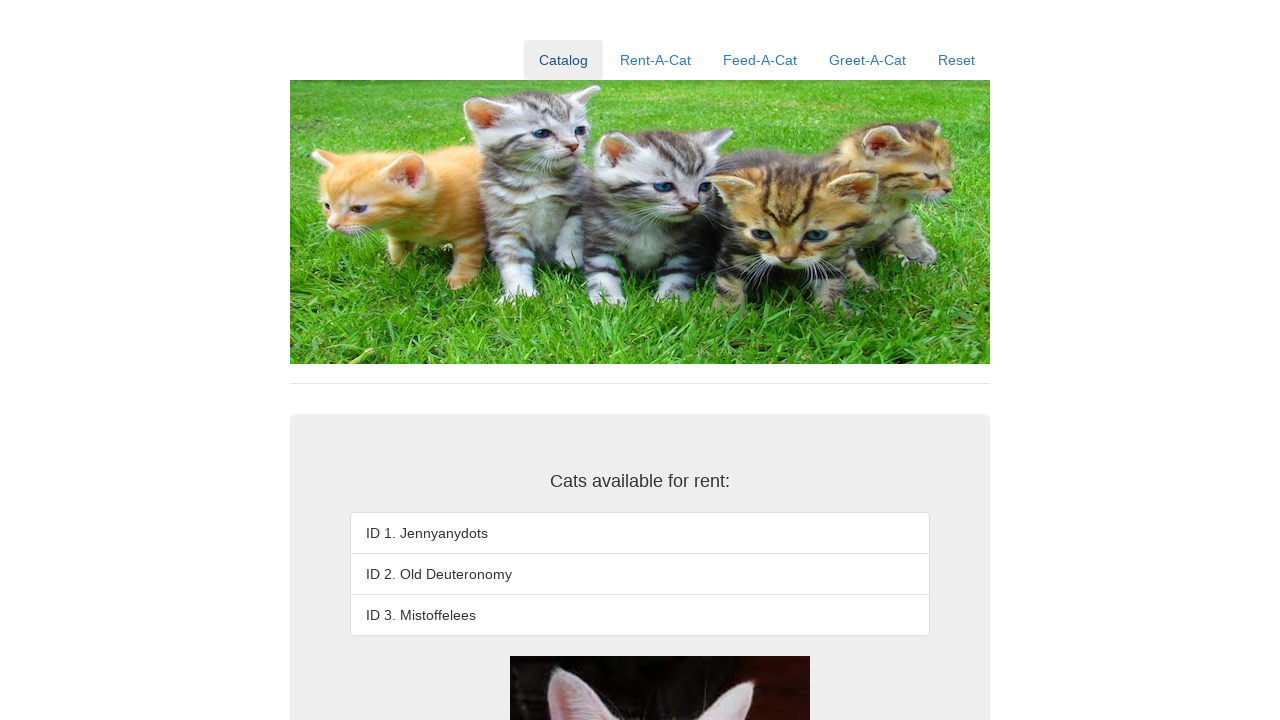